Navigates to Flipkart homepage and verifies the page loads successfully by waiting for the page to be ready.

Starting URL: https://flipkart.com

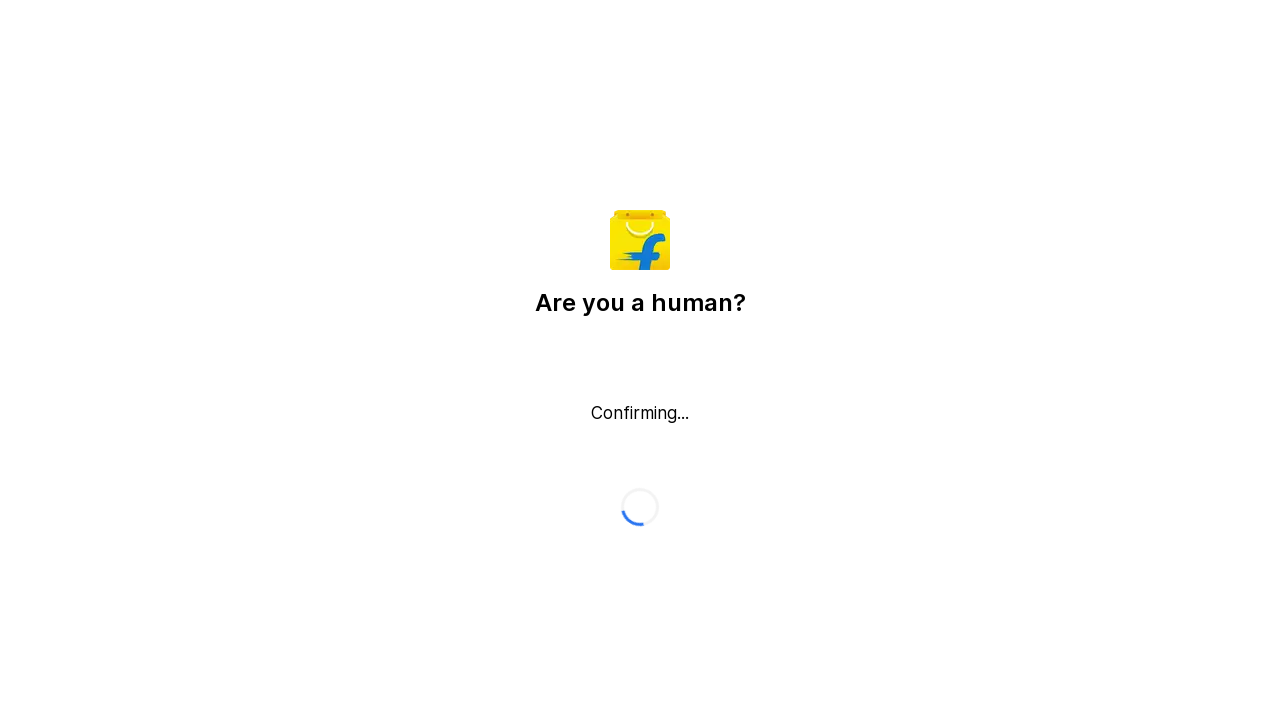

Waited for page DOM to be fully loaded
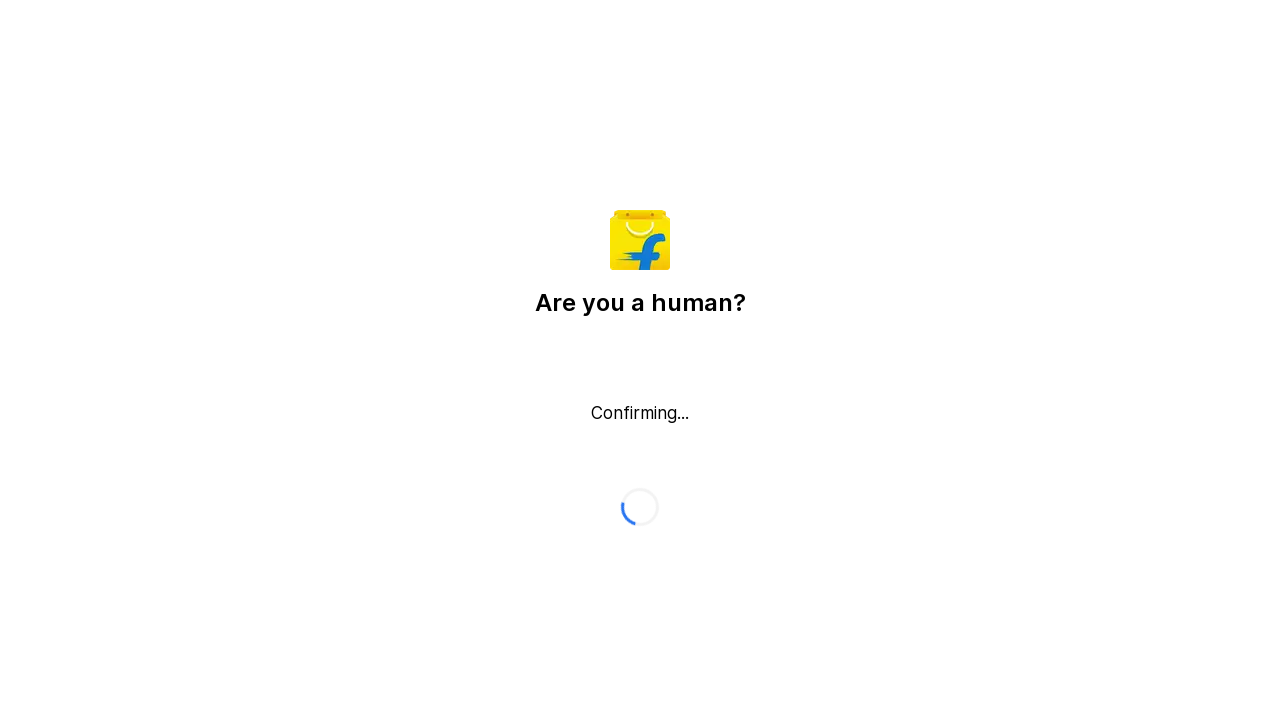

Verified body element is present on Flipkart homepage
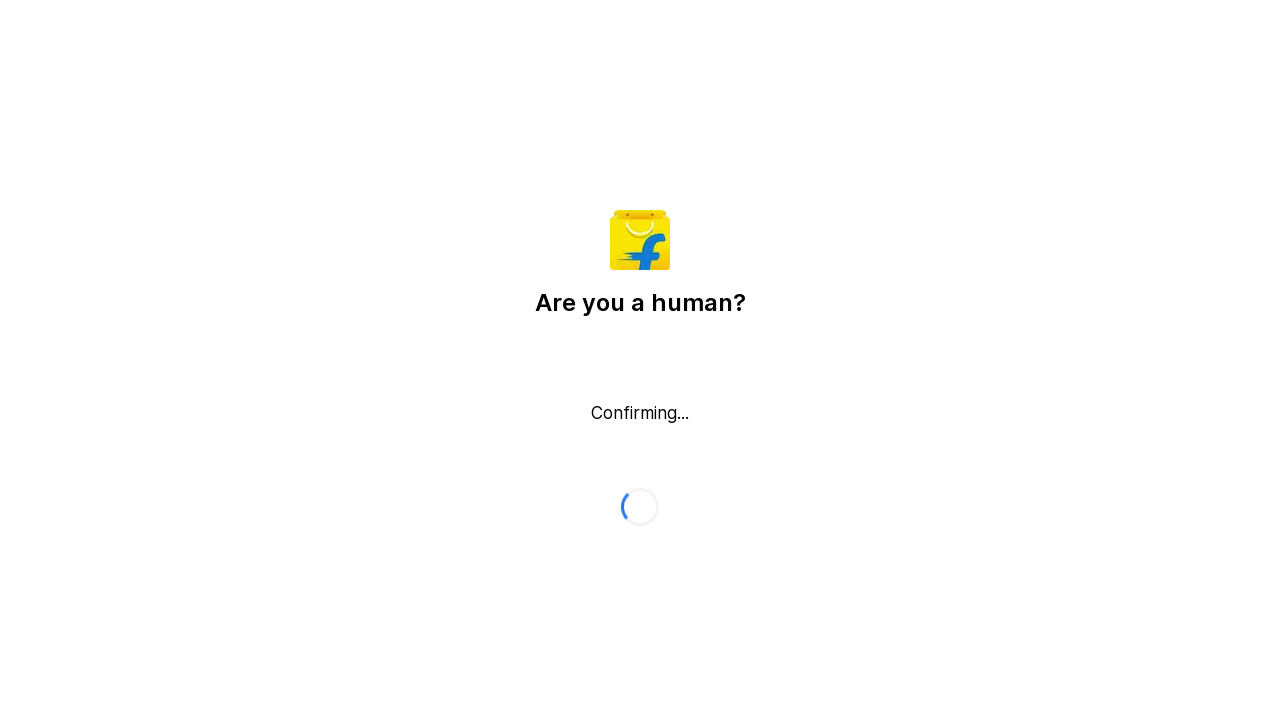

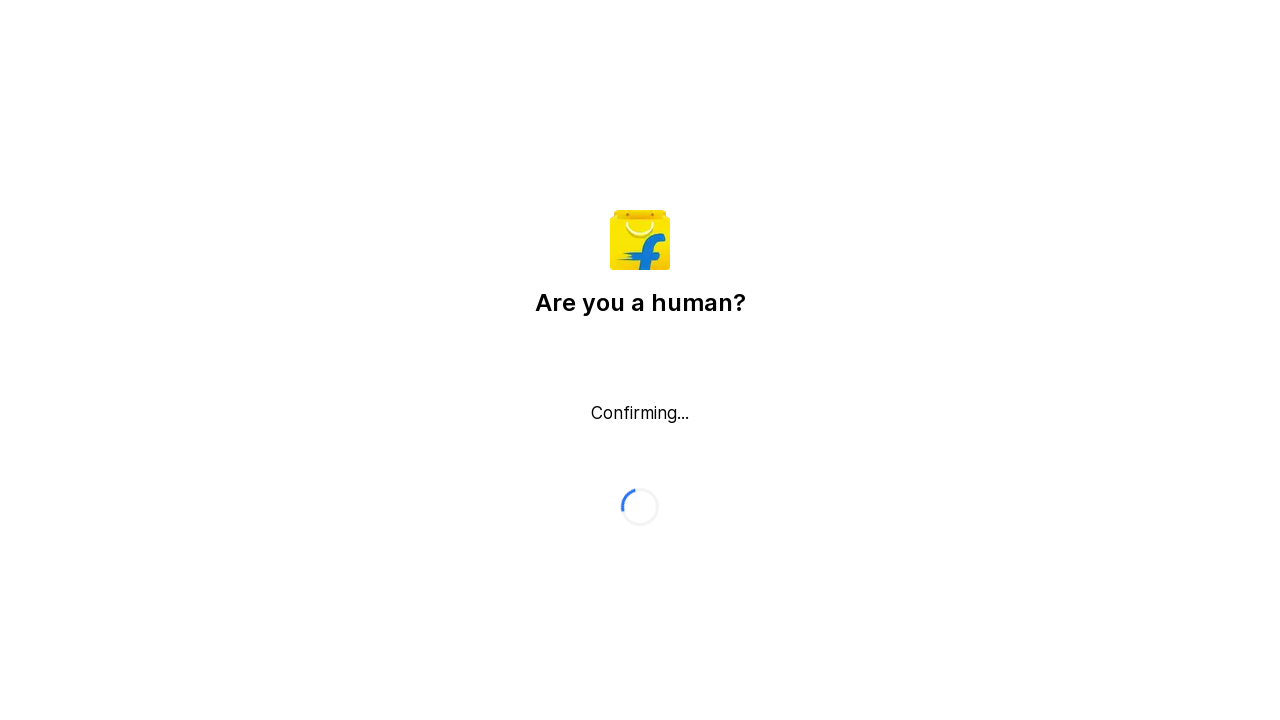